Tests JavaScript alert handling by clicking a button that triggers an alert and then accepting the alert dialog

Starting URL: https://the-internet.herokuapp.com/javascript_alerts

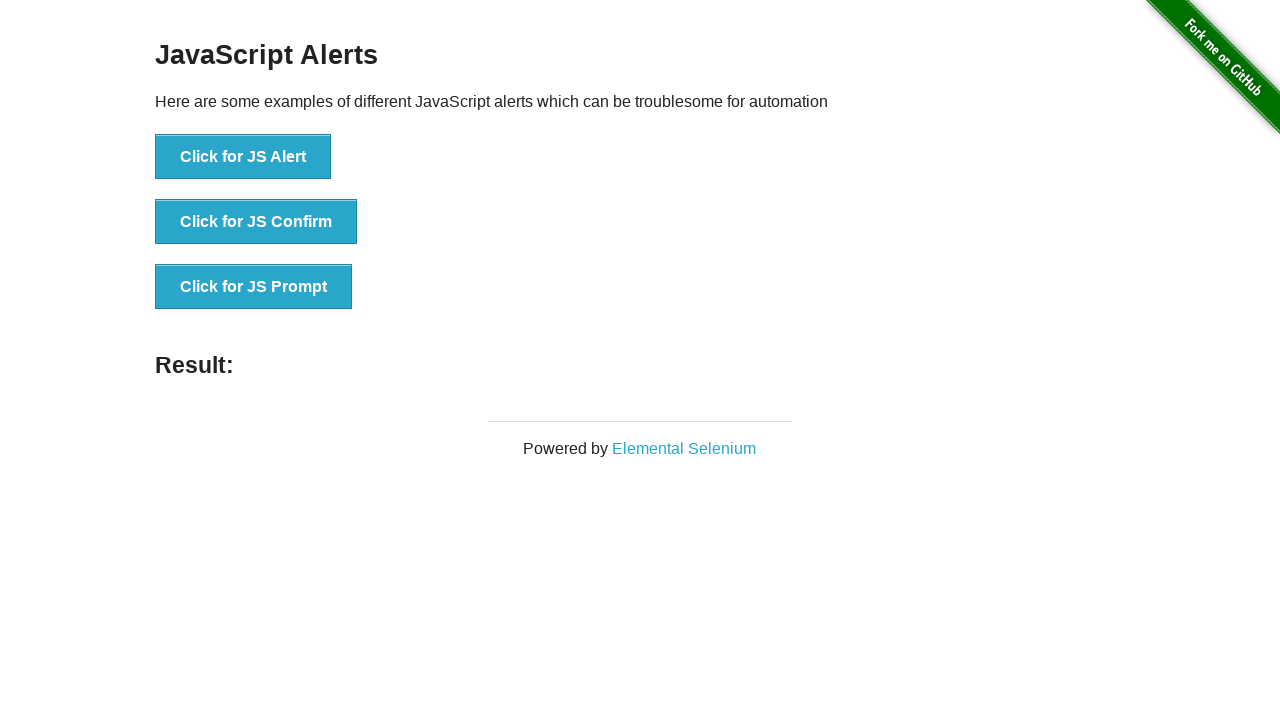

Clicked the first alert button to trigger JavaScript alert at (243, 157) on xpath=//*[@id='content']/div/ul/li[1]/button
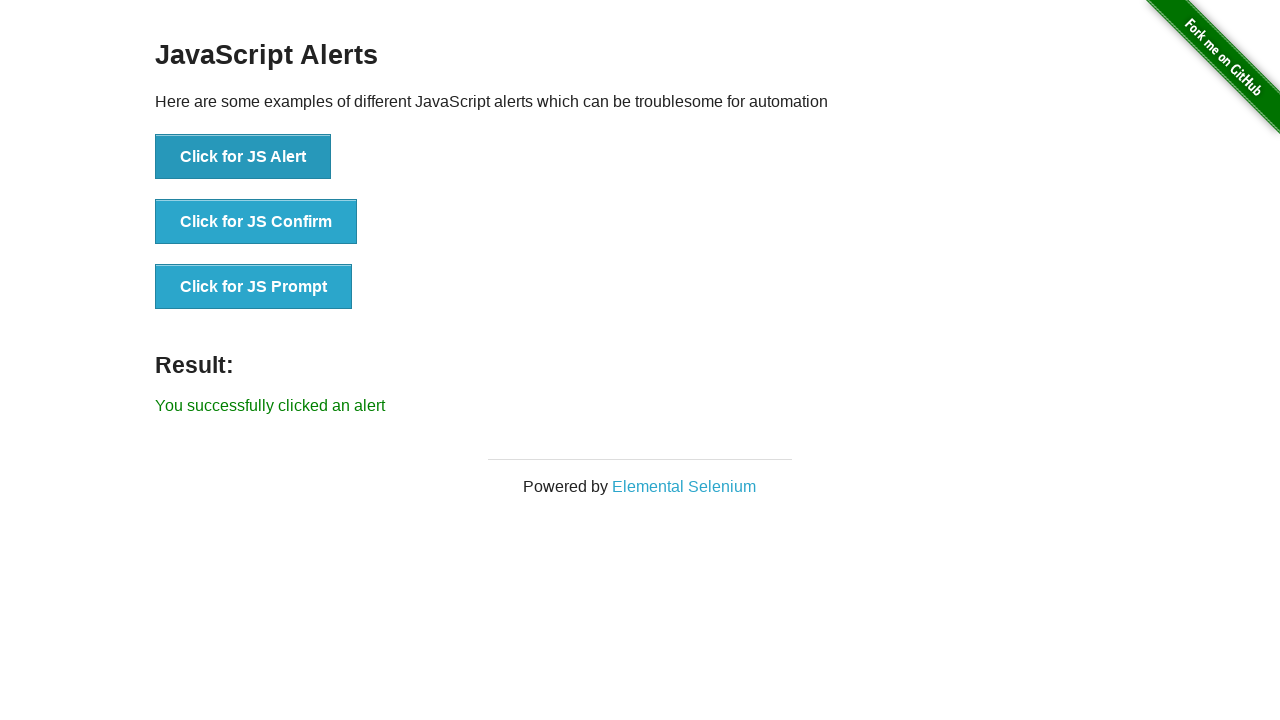

Set up dialog handler to accept alerts
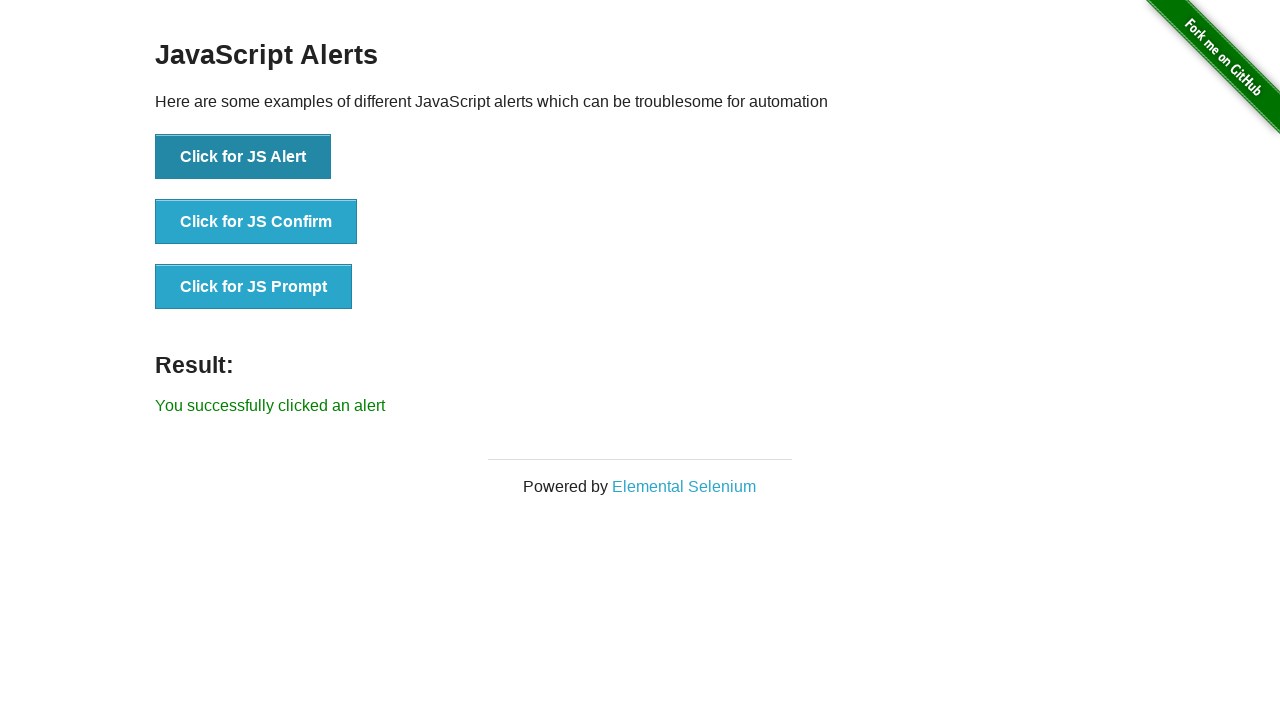

Clicked the alert button again with dialog handler active at (243, 157) on xpath=//*[@id='content']/div/ul/li[1]/button
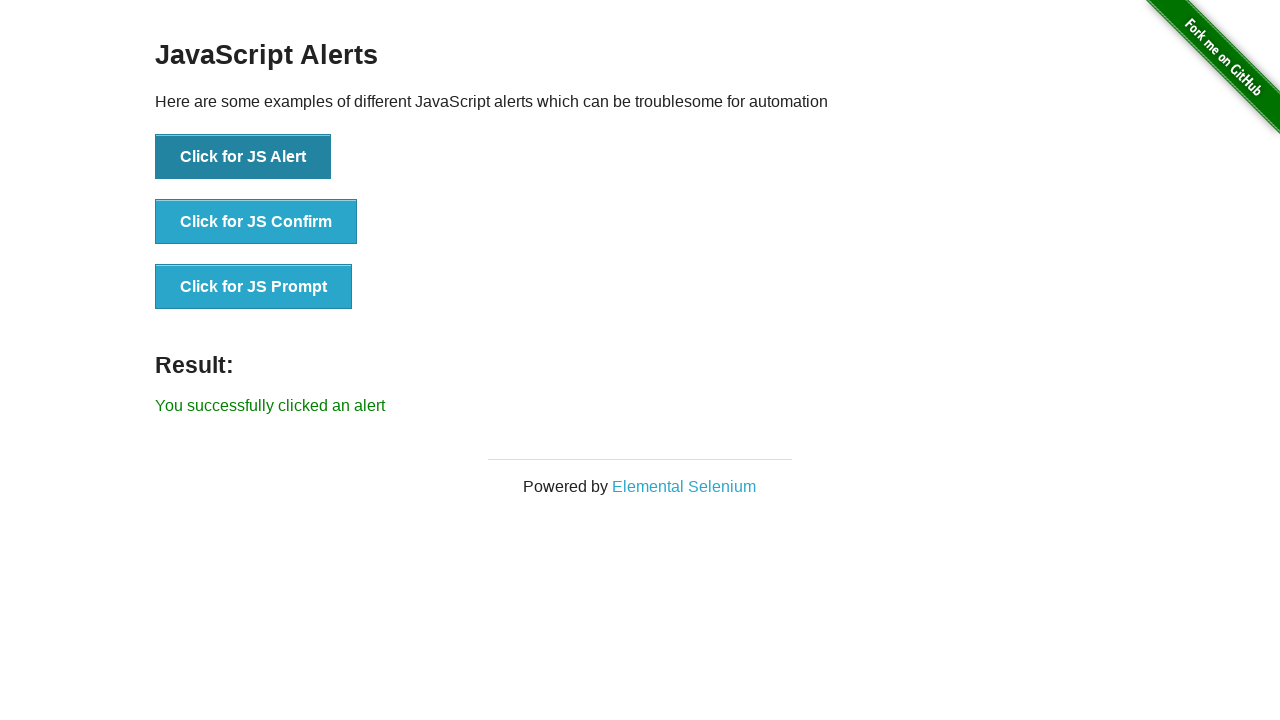

Alert was accepted and result message appeared
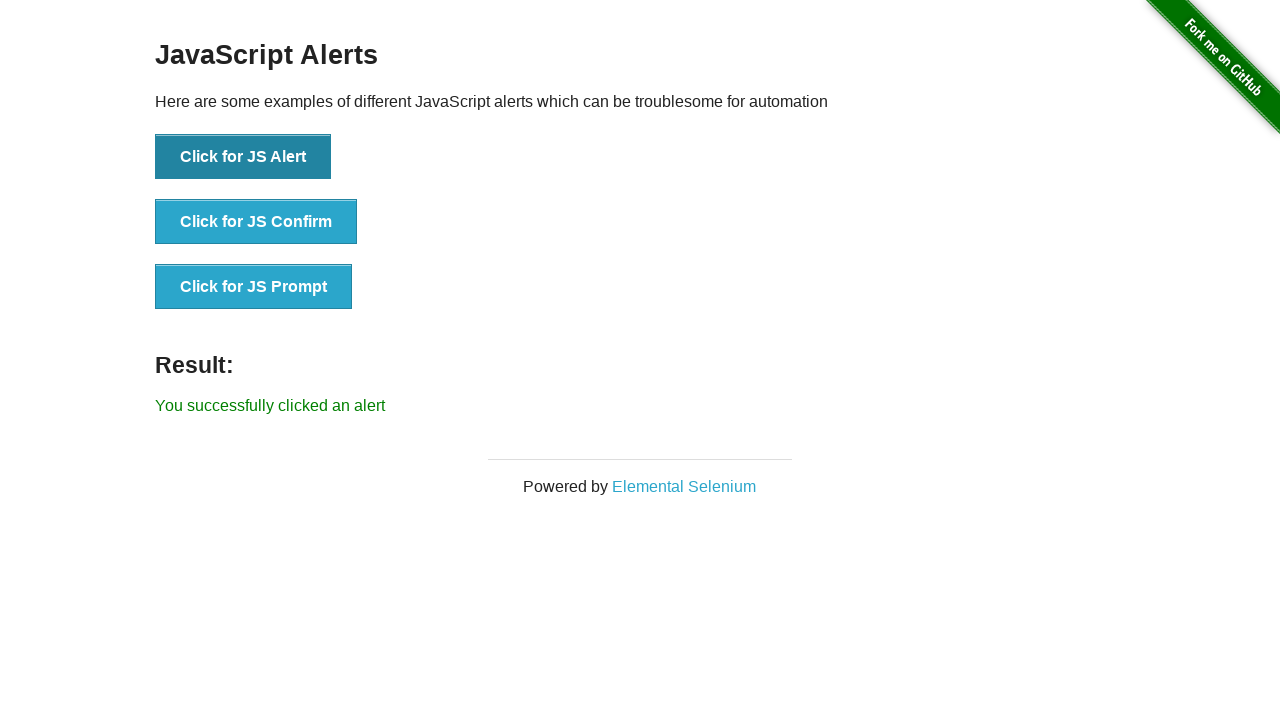

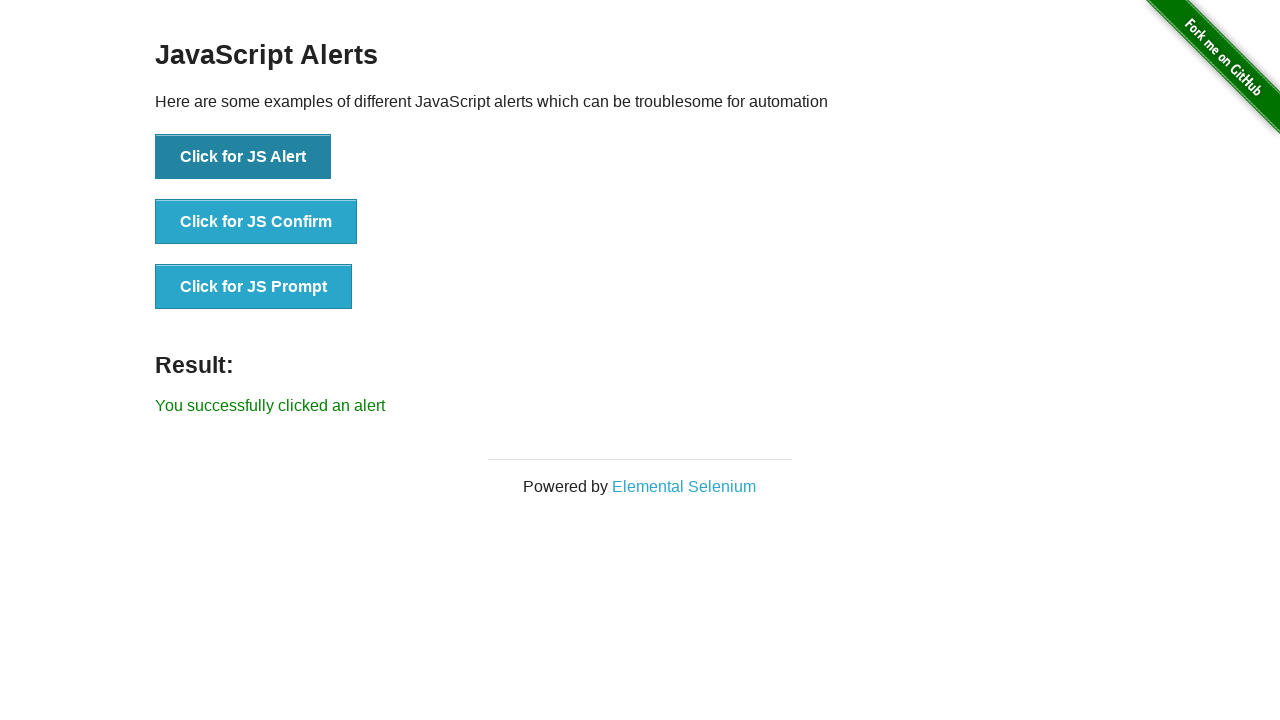